Navigates to the UTAM developer portal, verifies menu items exist, clicks the Grammar Spec link, and validates the resulting URL

Starting URL: https://utam.dev

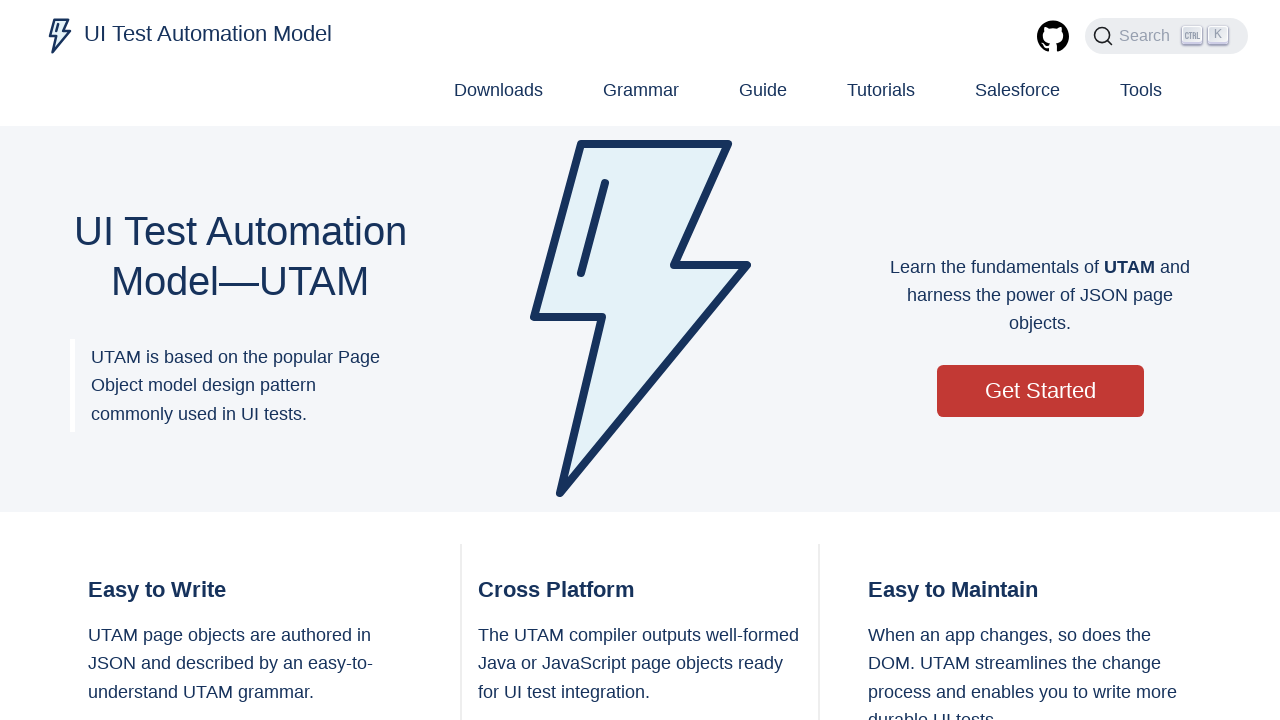

Waited for menu items to load in navigation
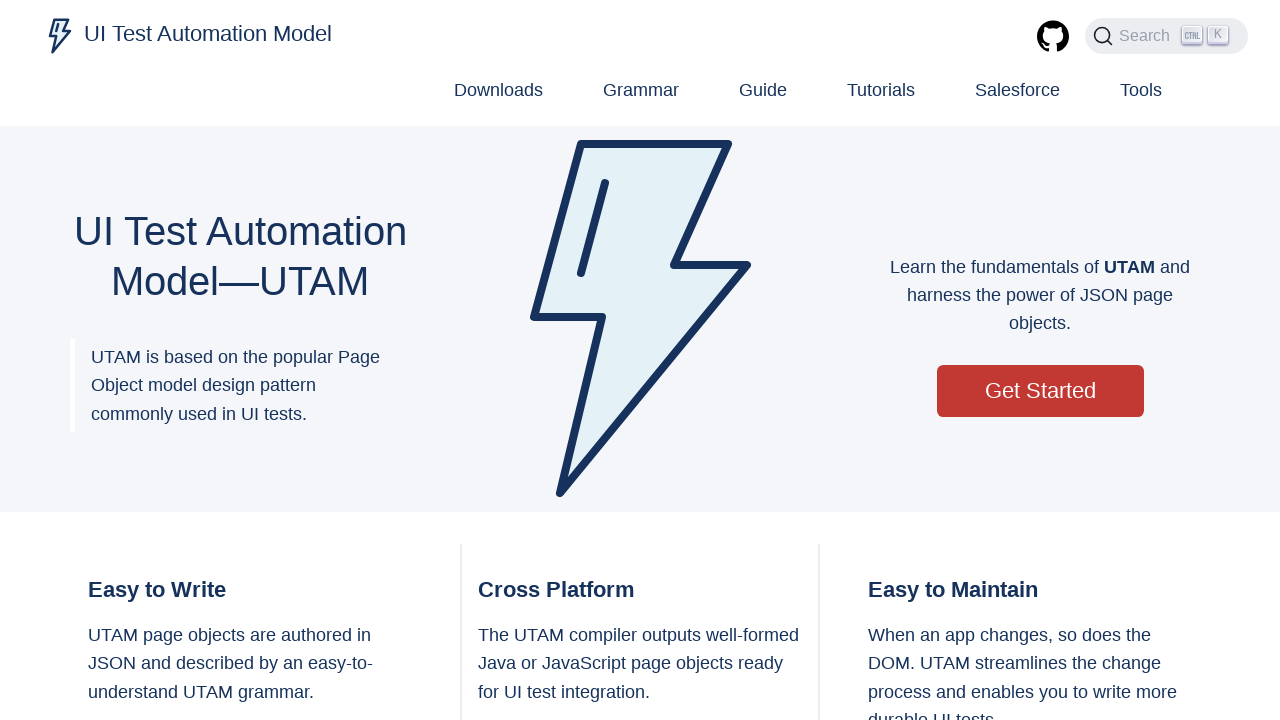

Clicked on Grammar Spec link in menu at (641, 90) on a:has-text('Grammar')
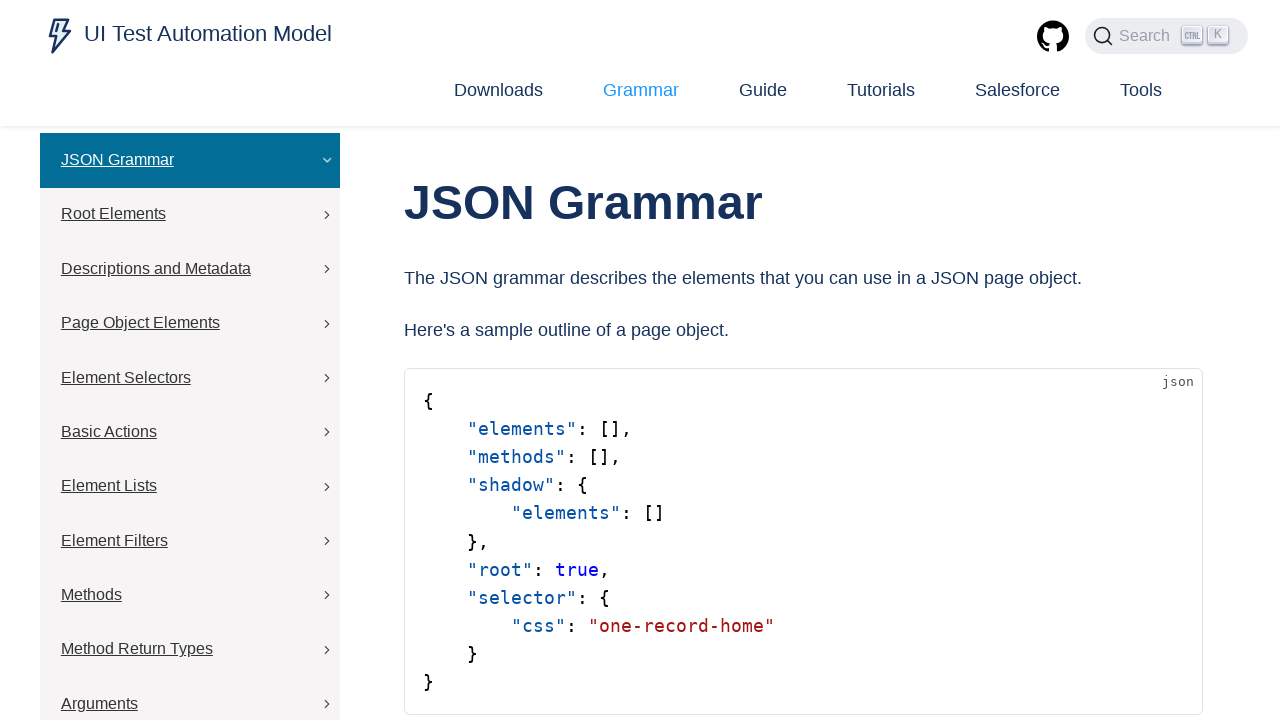

Navigated to Grammar Spec page and verified URL
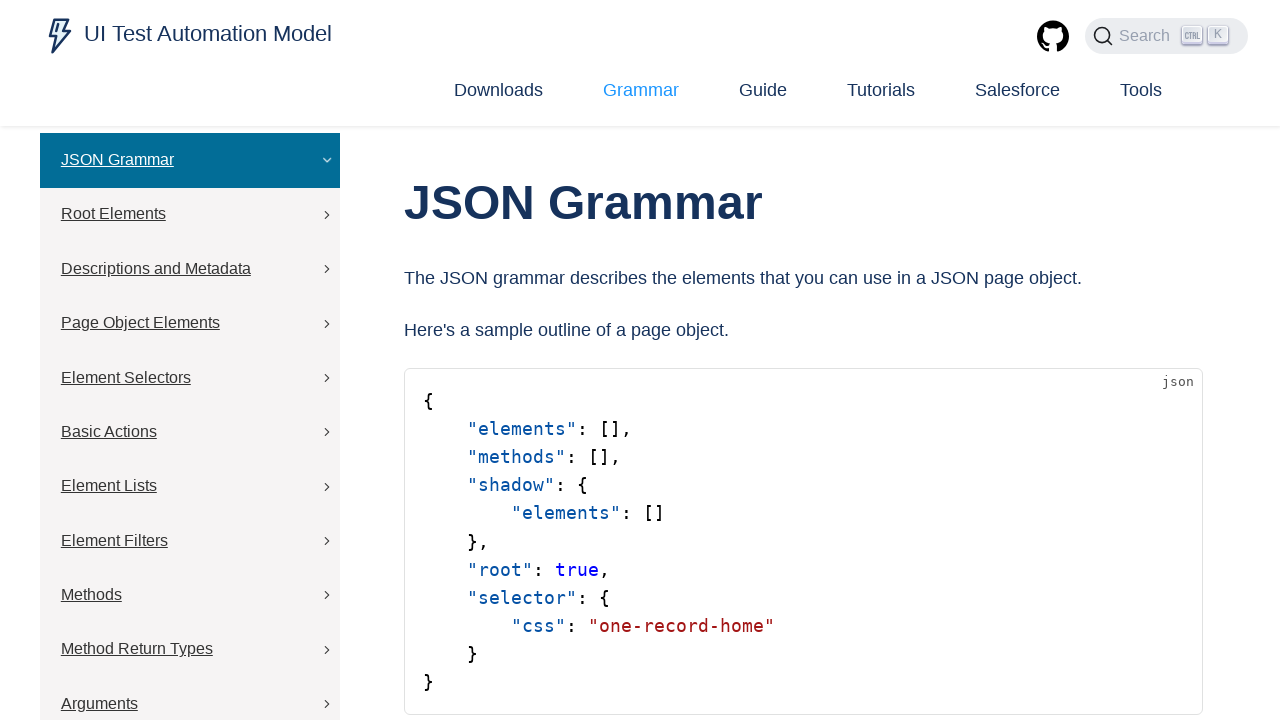

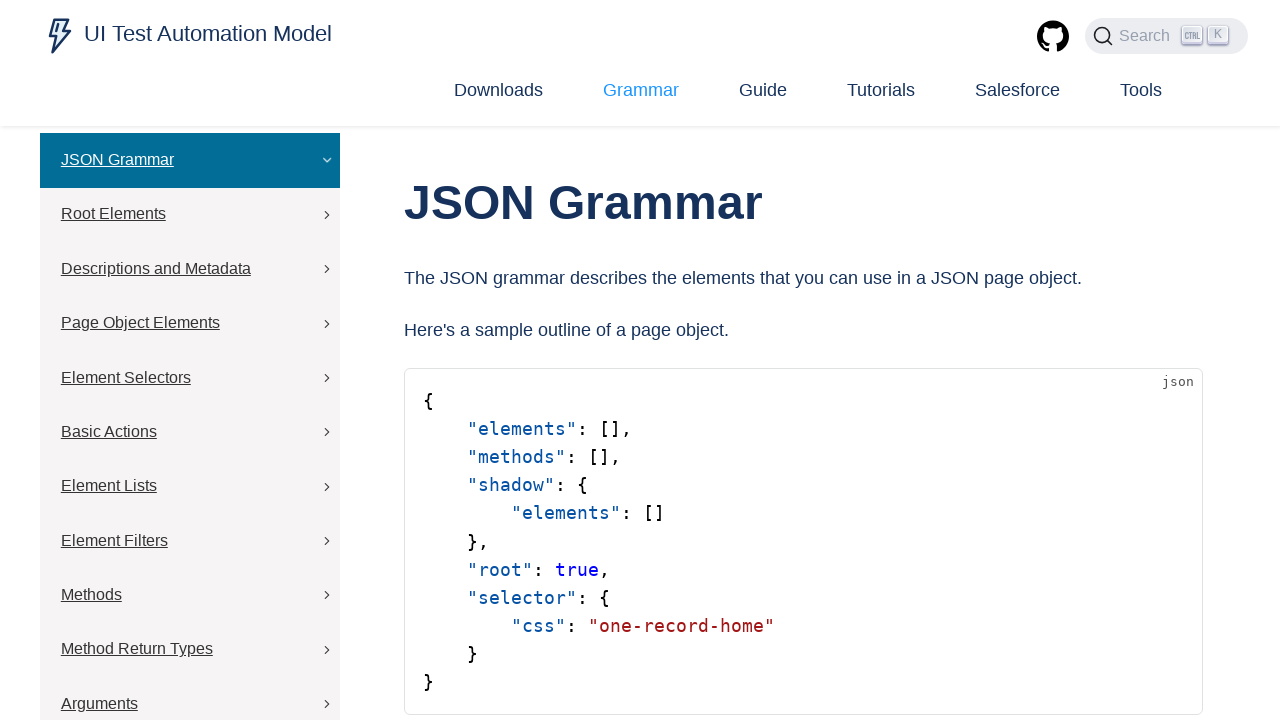